Navigates to Sauce Labs homepage and verifies the page title matches the expected value

Starting URL: http://saucelabs.com/

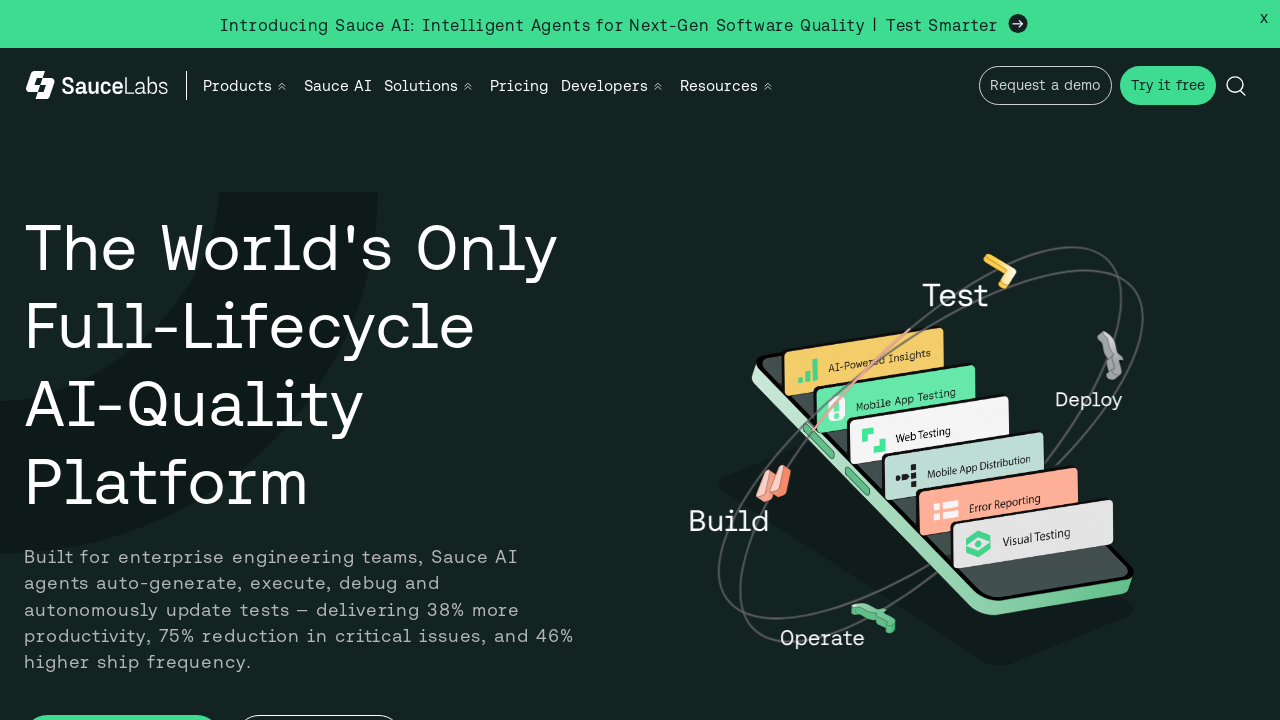

Navigated to Sauce Labs homepage
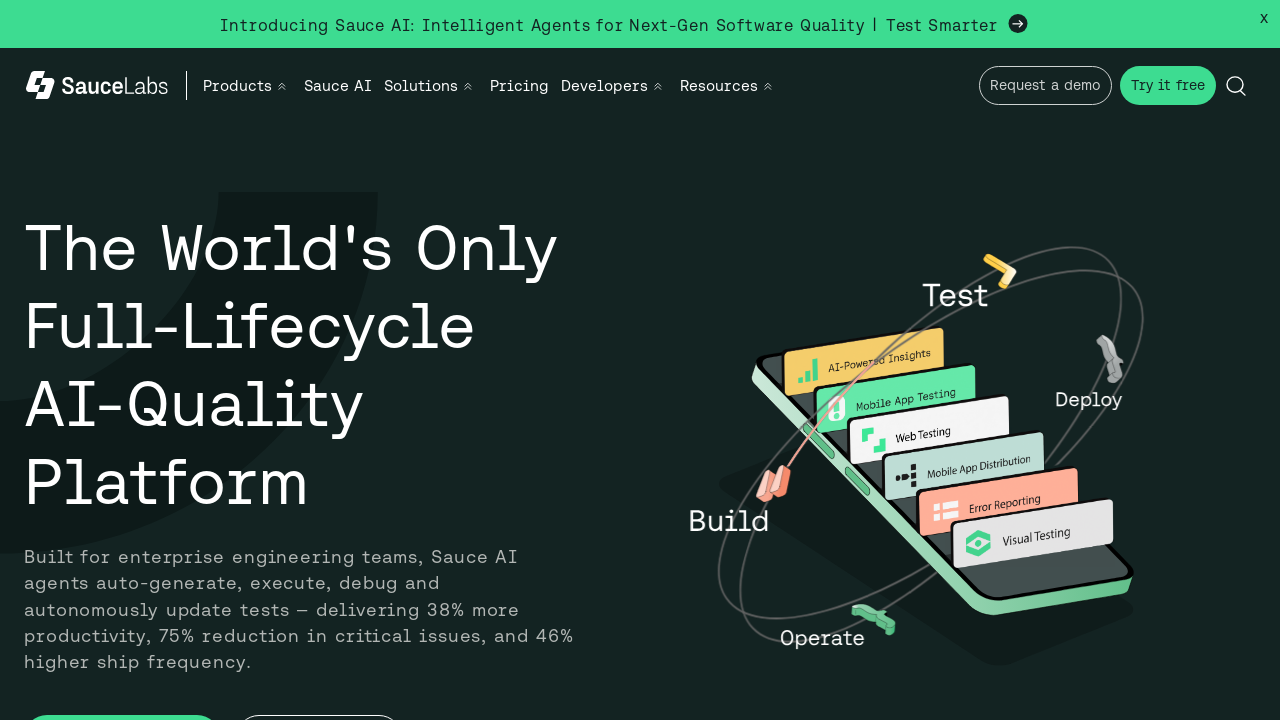

Retrieved page title
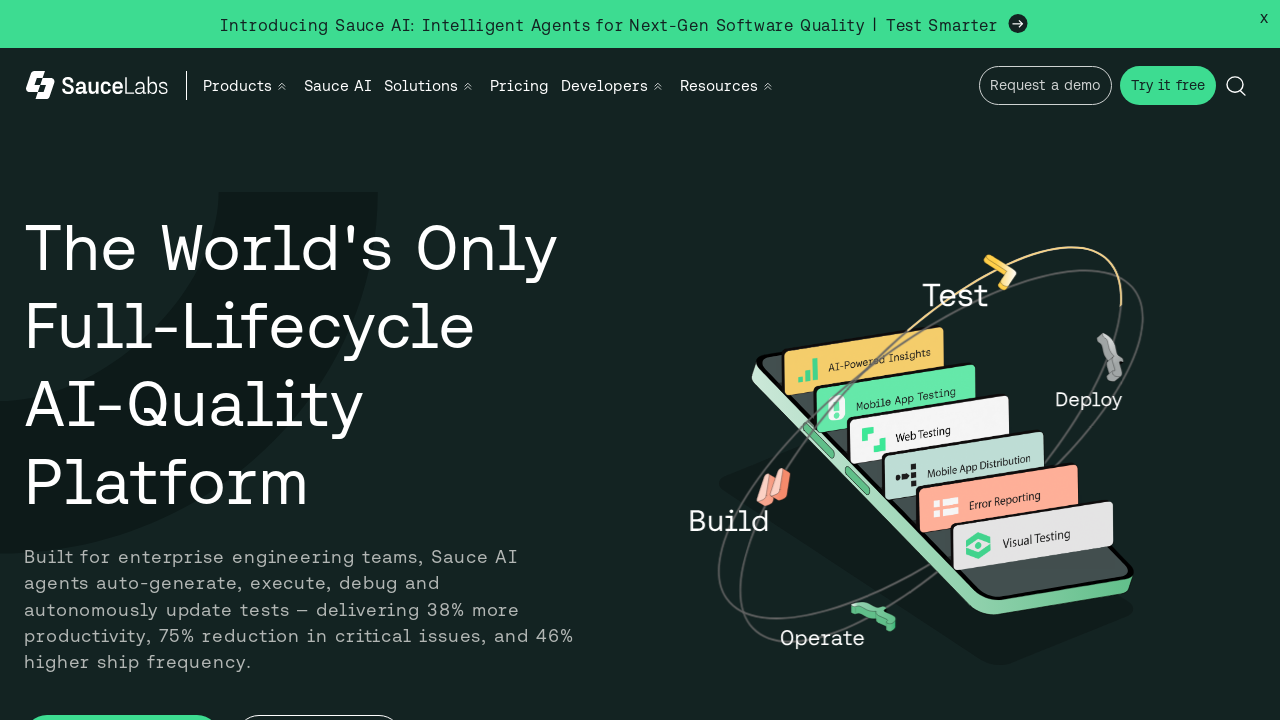

Verified page title matches expected value or contains 'Sauce Labs'
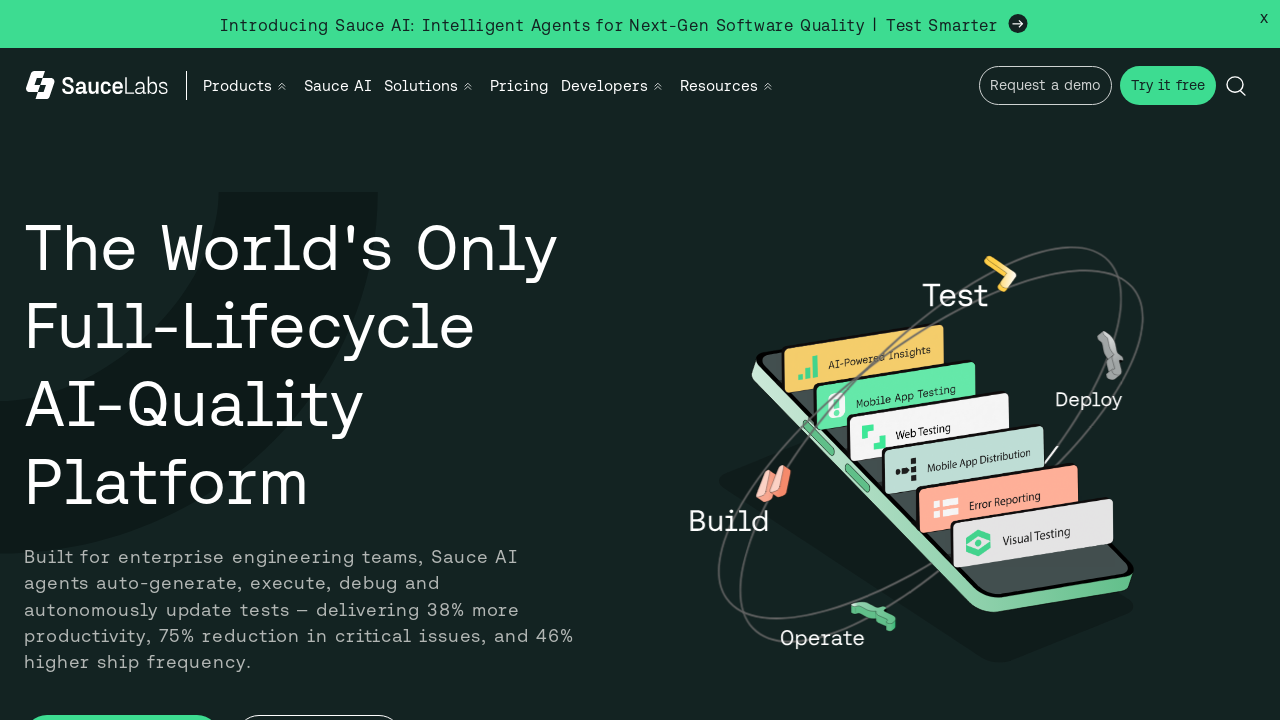

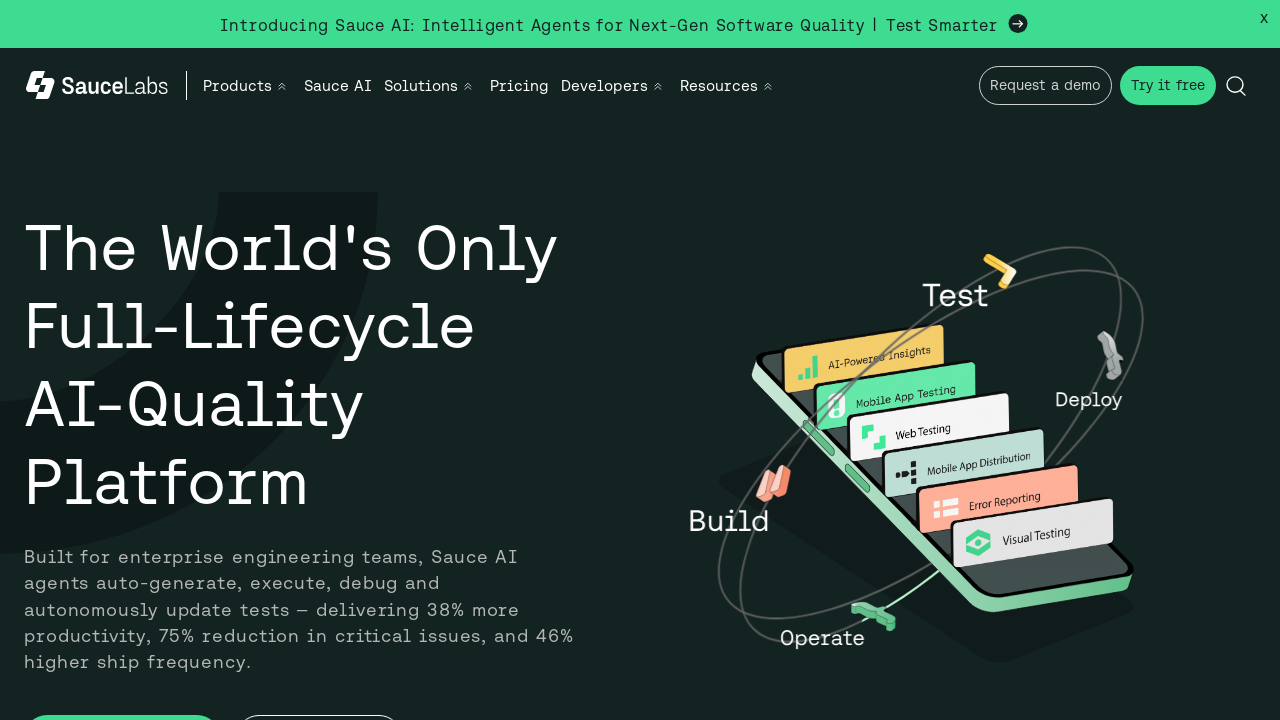